Searches for a CA (Certificate of Approval) number on the Brazilian Ministry of Labor website and retrieves its status and validity information

Starting URL: http://caepi.mte.gov.br/internet/ConsultaCAInternet.aspx

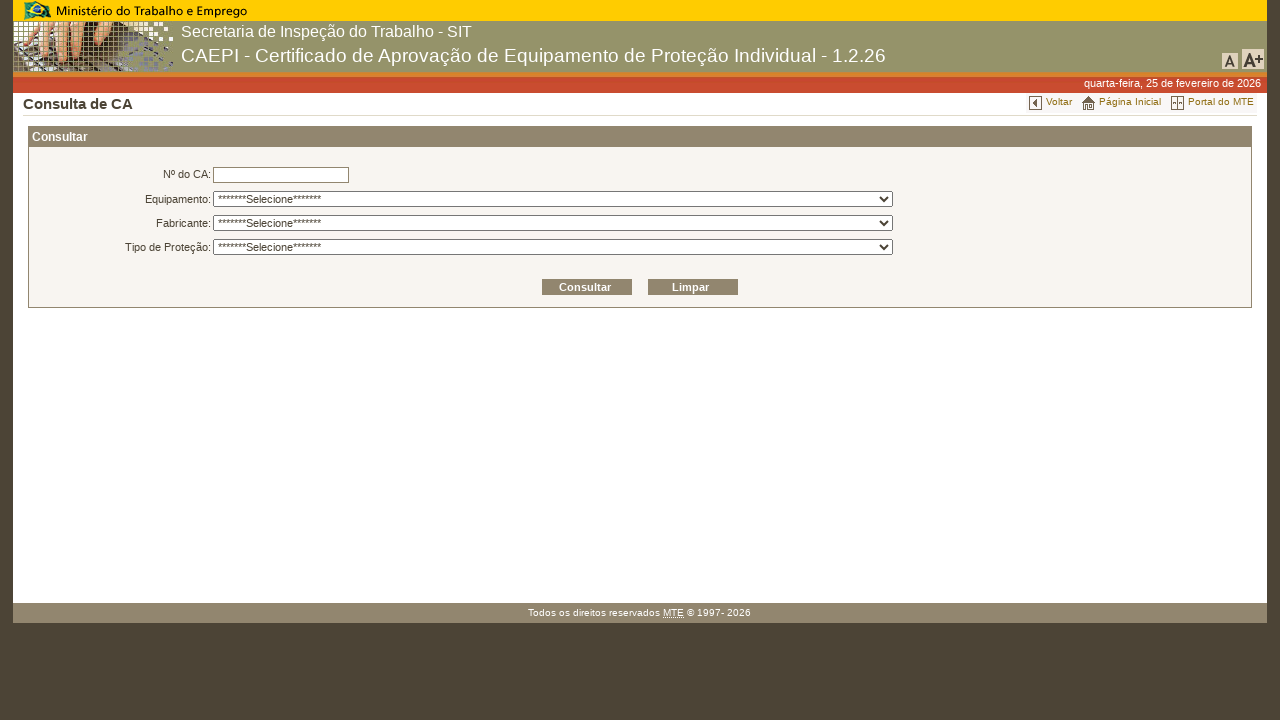

Filled CA number search field with '498' on input[name='ctl00$PlaceHolderConteudo$txtNumeroCA']
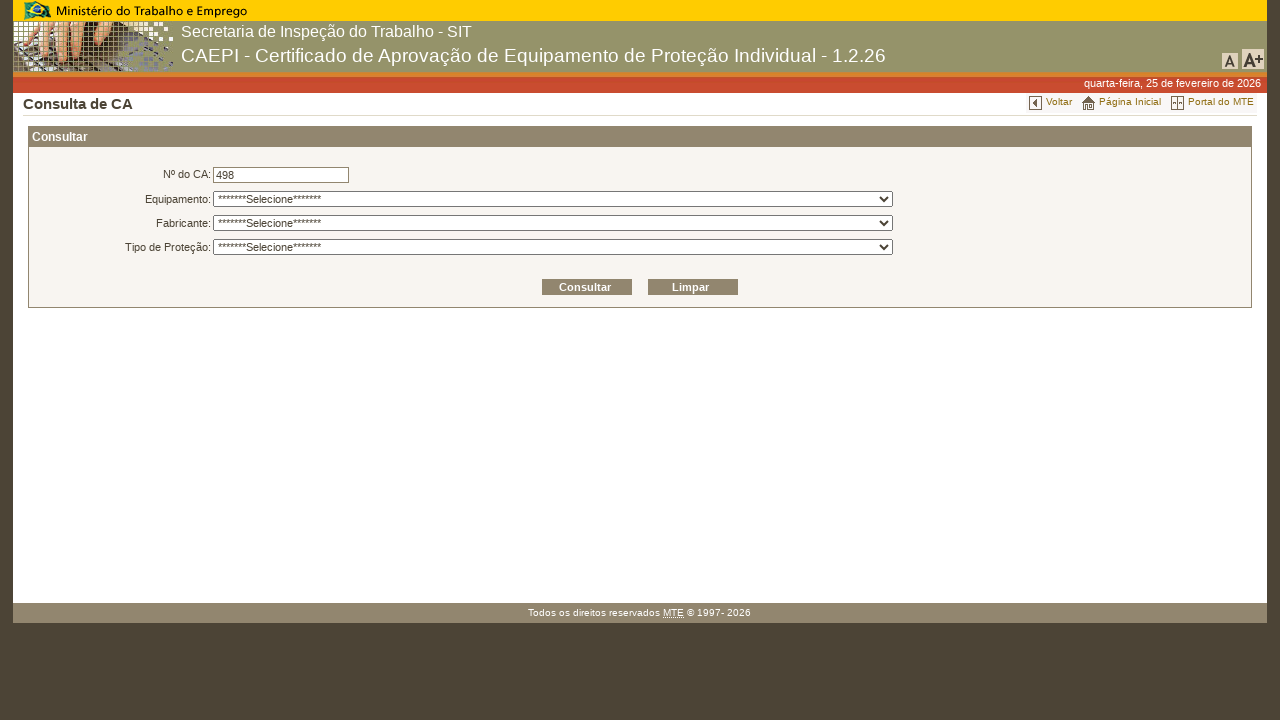

Pressed Enter to search for CA number on input[name='ctl00$PlaceHolderConteudo$txtNumeroCA']
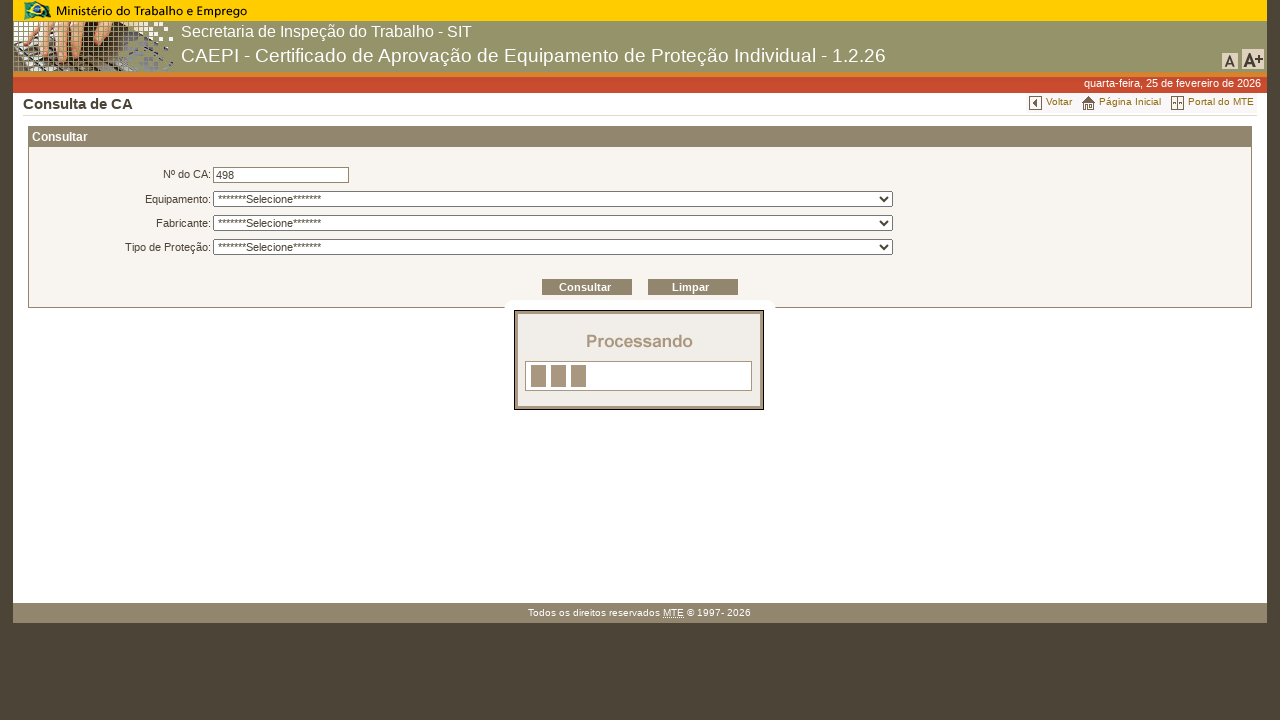

Search results loaded and details button appeared
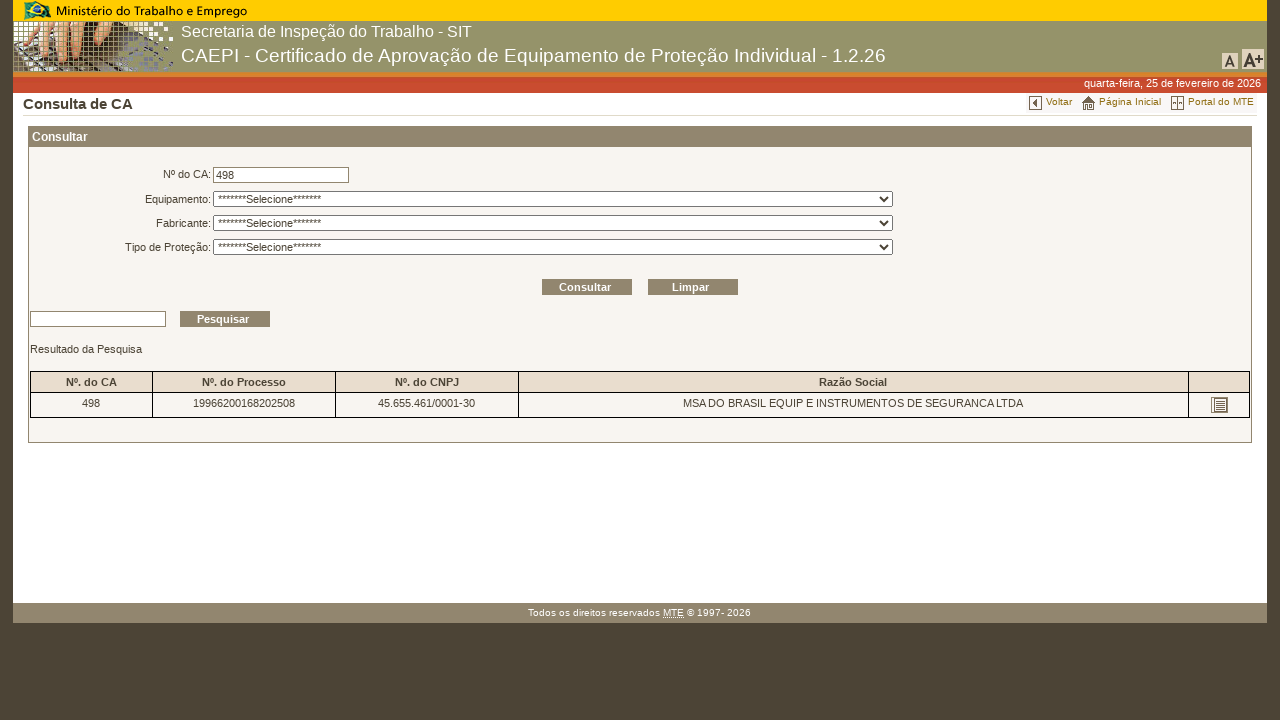

Clicked details button for first search result at (1219, 405) on input[name='ctl00$PlaceHolderConteudo$grdListaResultado$ctl02$btnDetalhar']
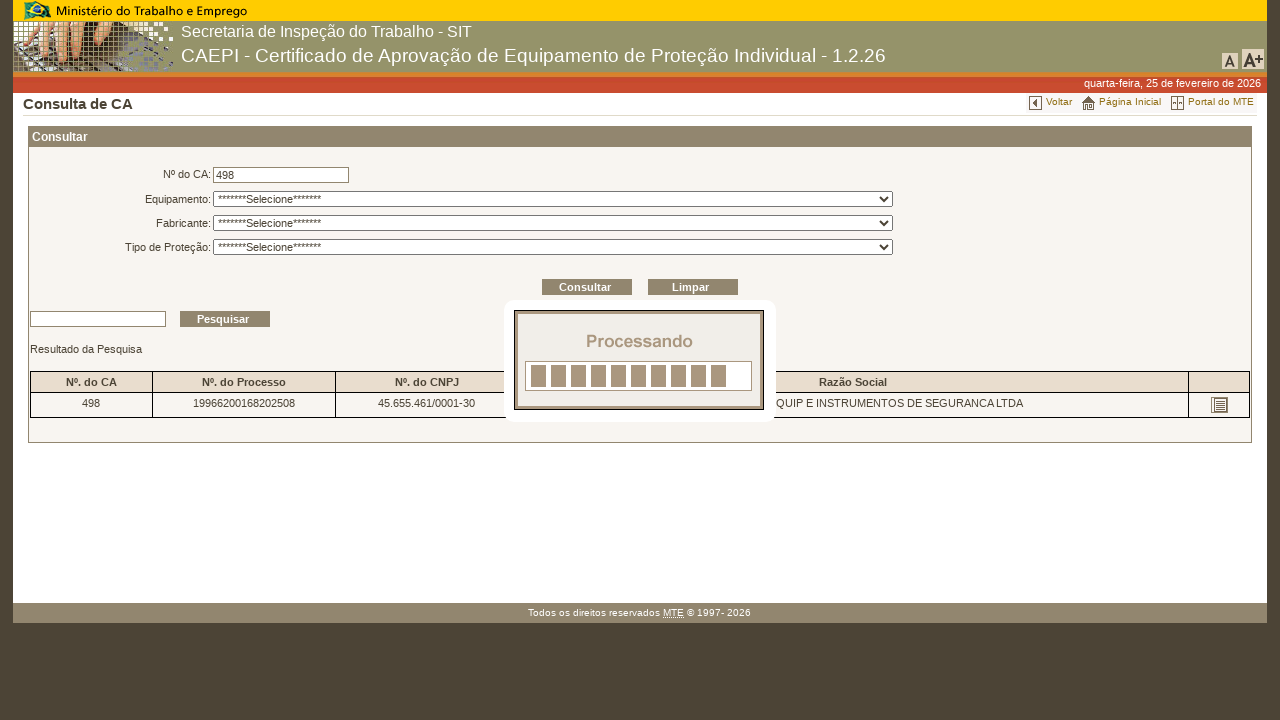

CA details page loaded successfully
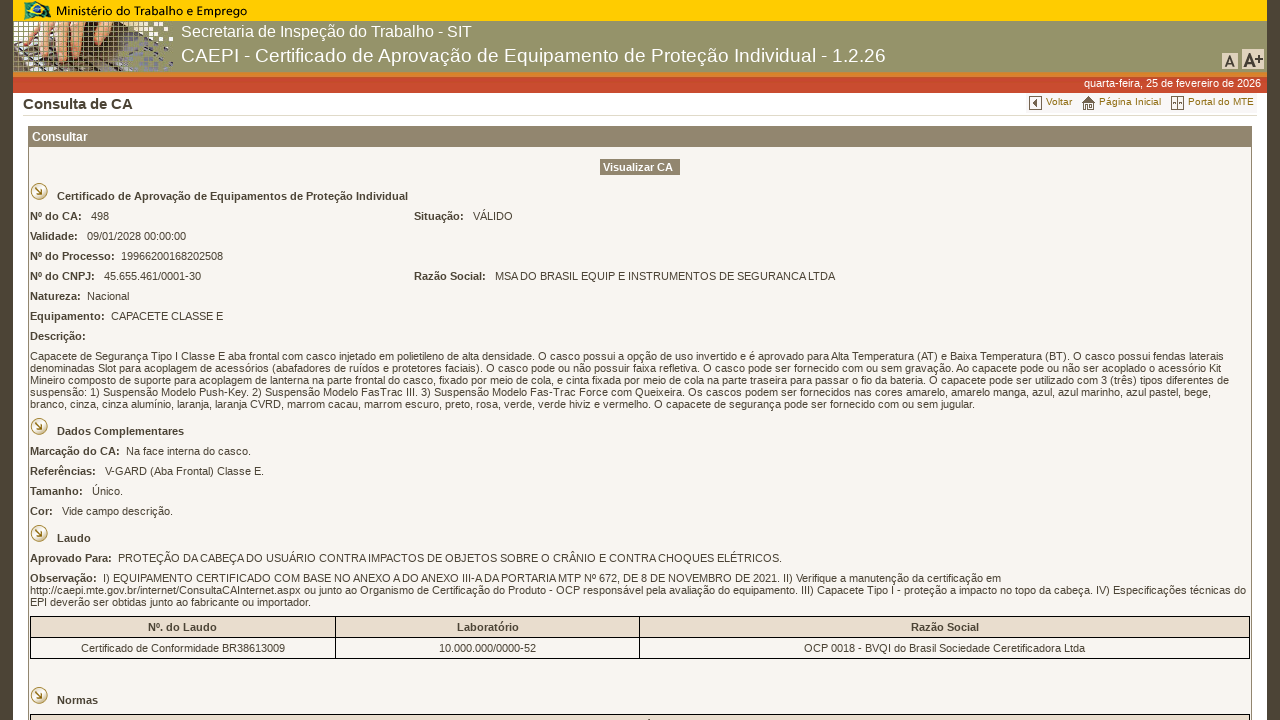

Retrieved CA situation status: VÁLIDO
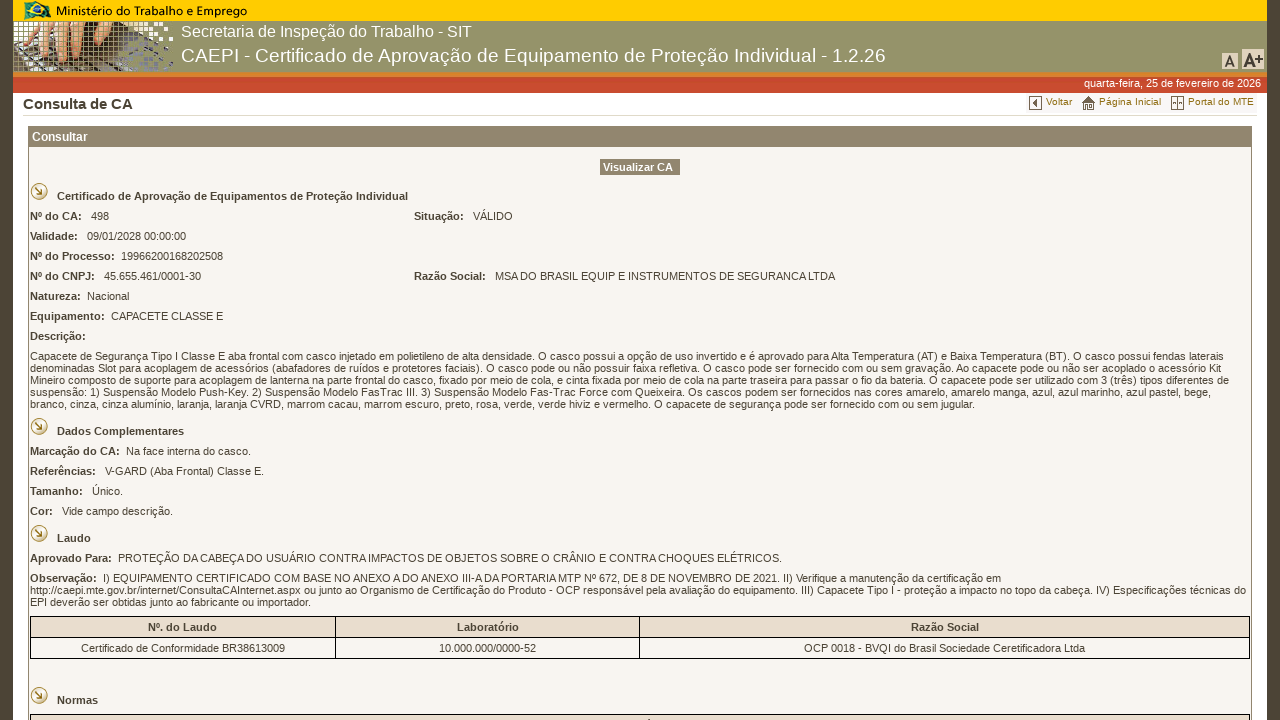

Retrieved CA validity date: 09/01/2028 00:00:00
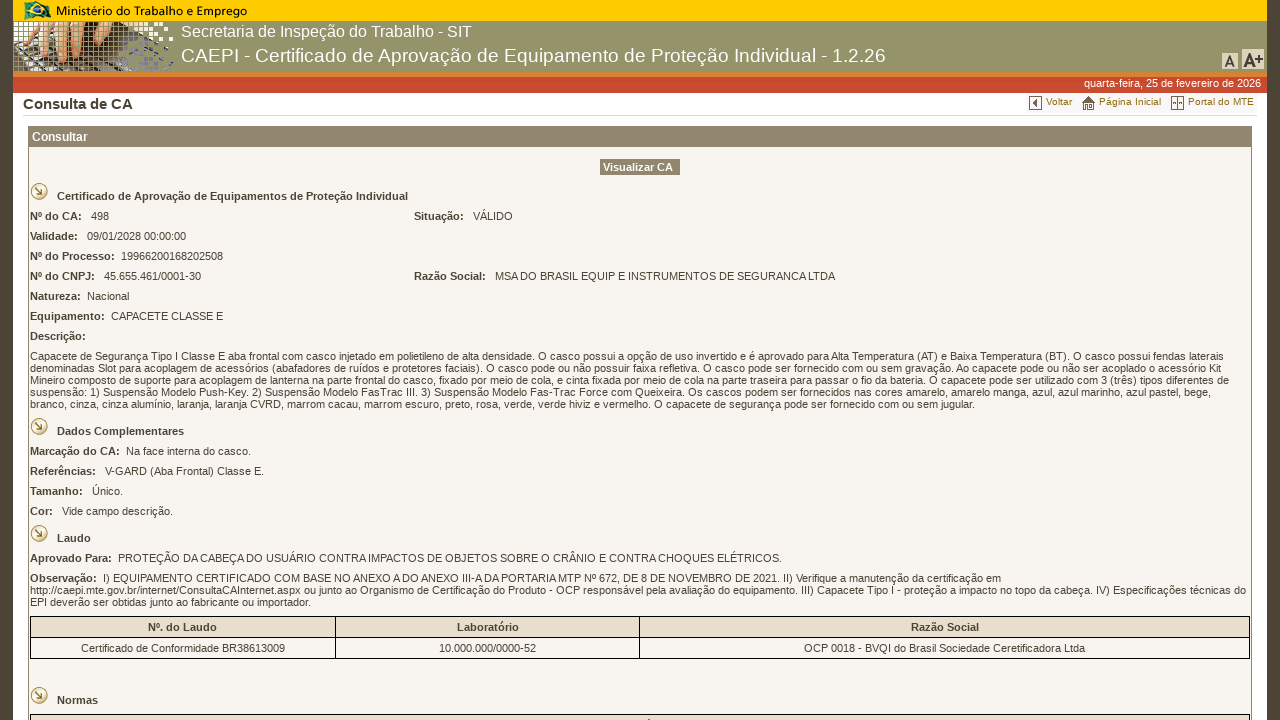

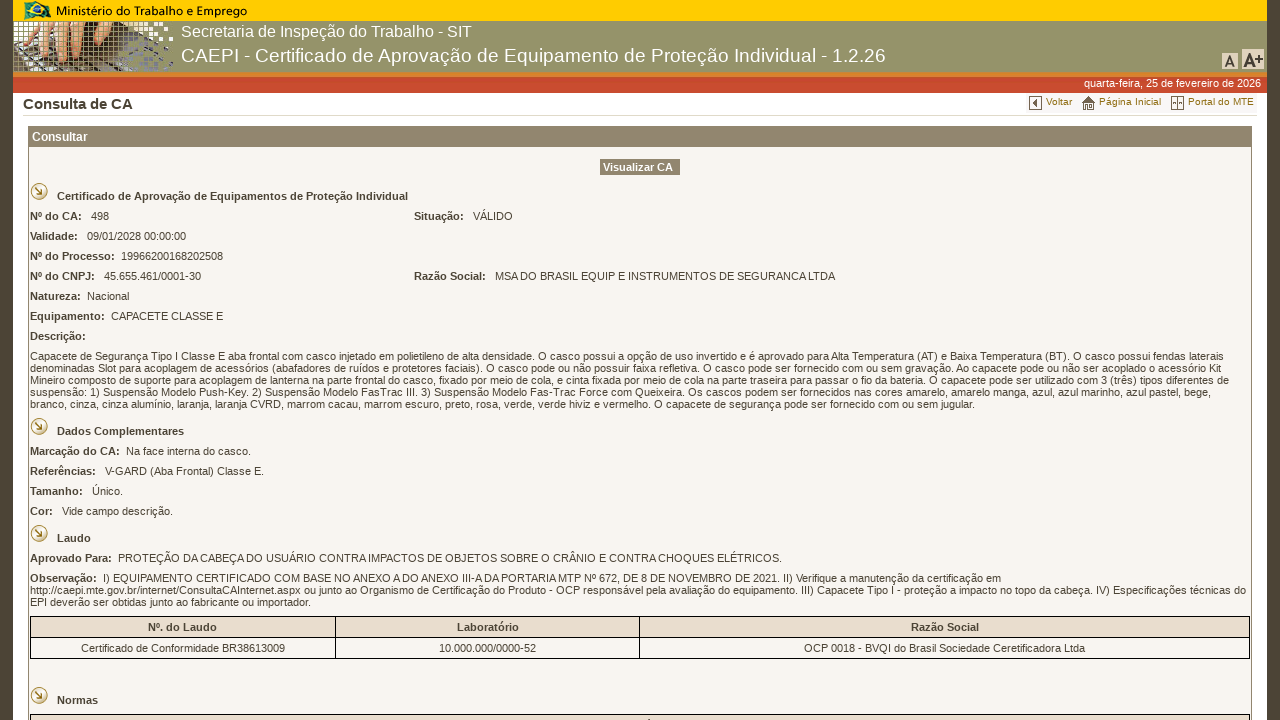